Tests window handling by clicking a link that opens a new window, switching to it, verifying its title, and switching back to the main window

Starting URL: https://practice.cydeo.com/windows

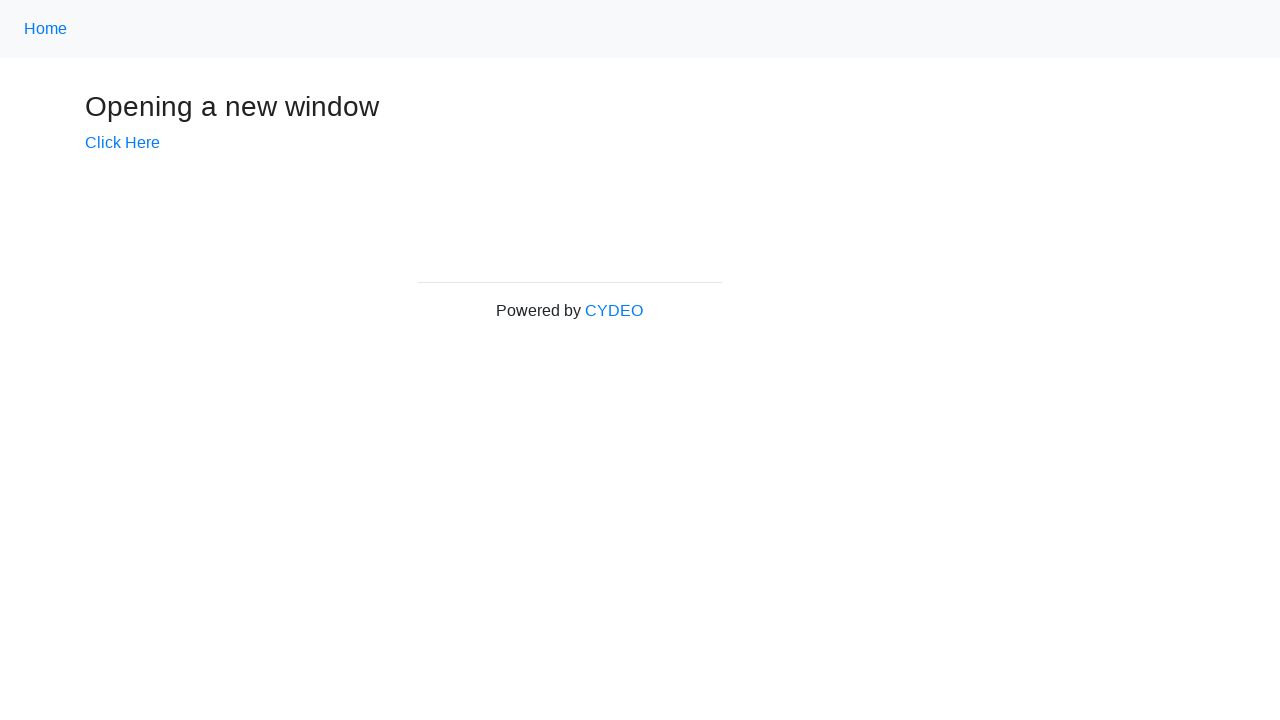

Verified initial page title is 'Windows'
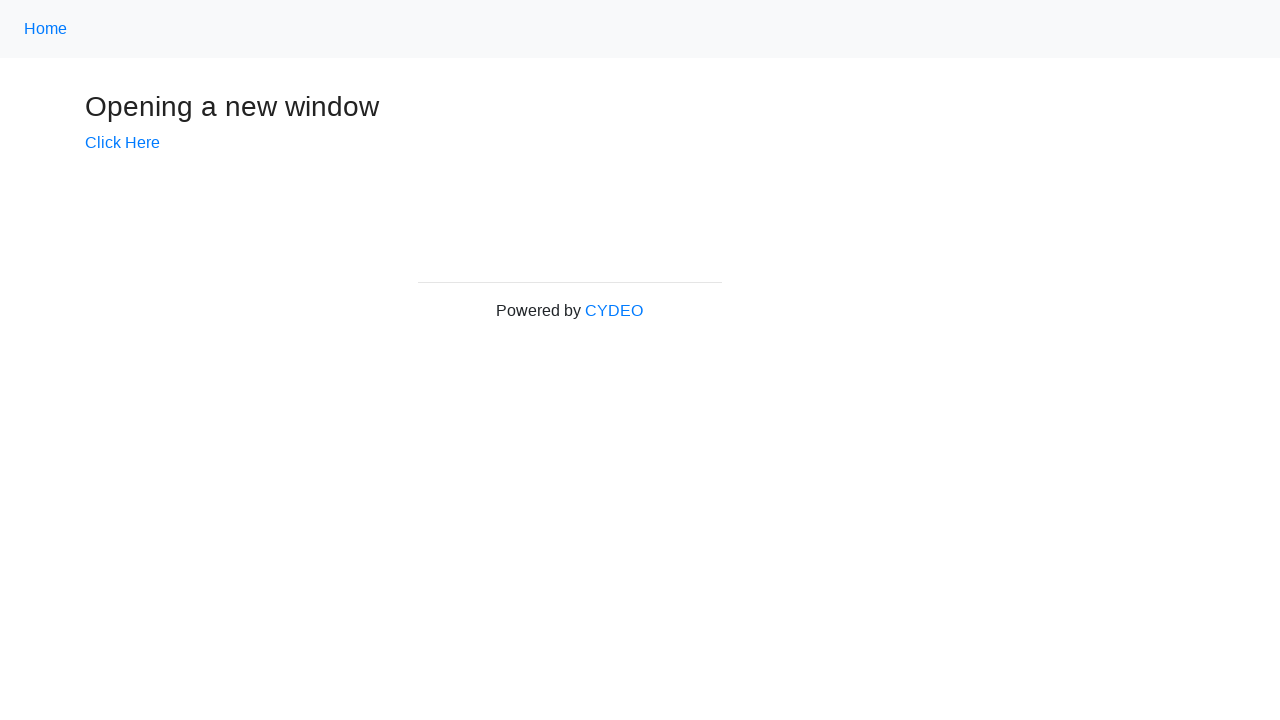

Clicked 'Click Here' link to open new window at (122, 143) on text='Click Here'
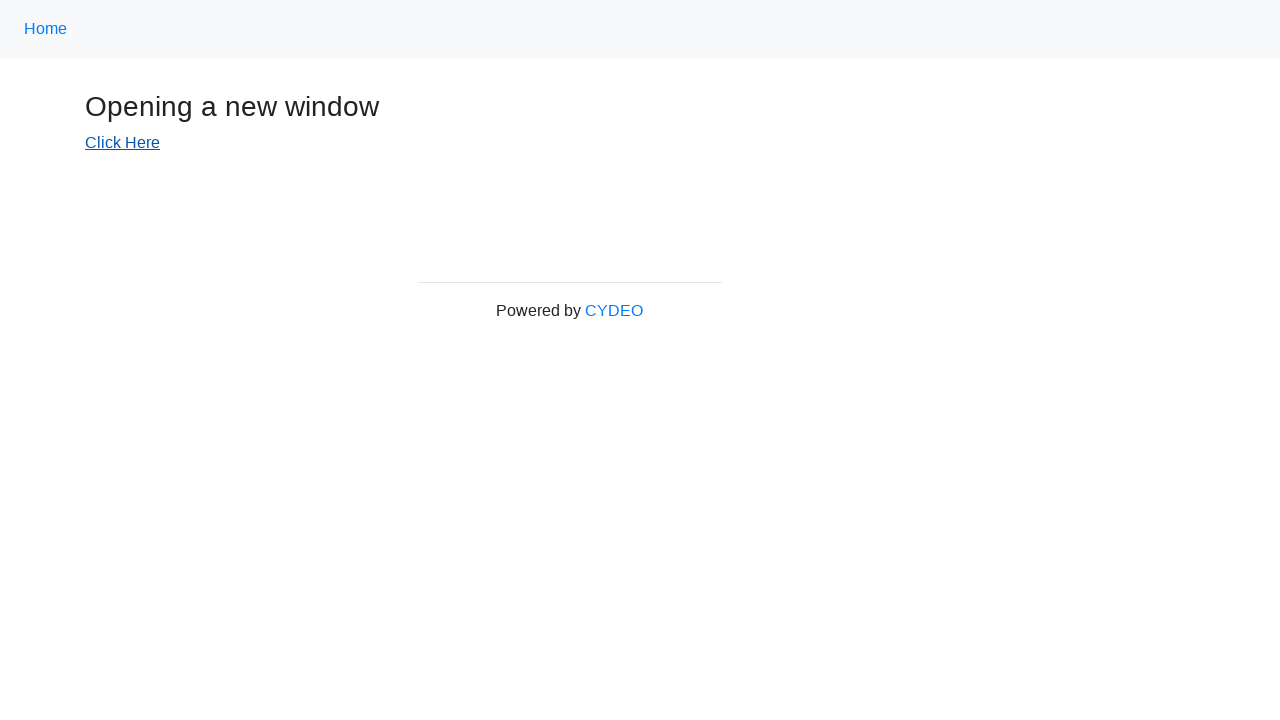

New window opened and popup reference obtained
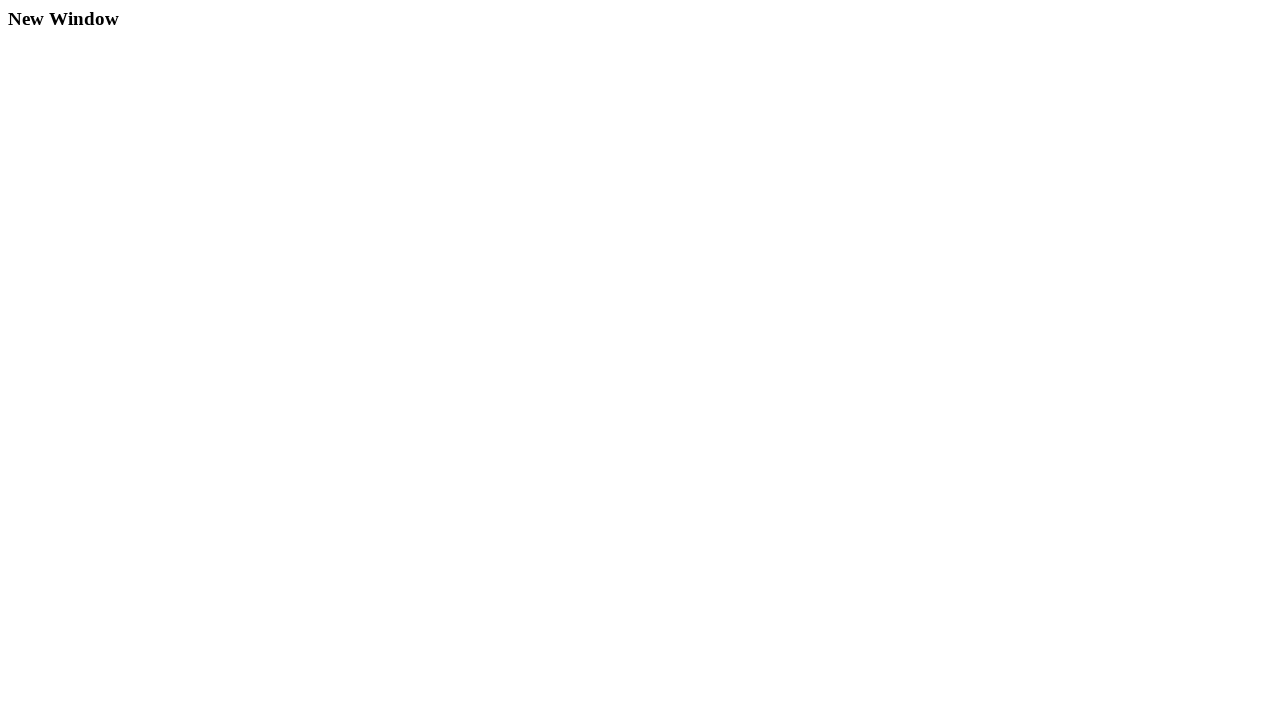

Verified new window title is 'New Window'
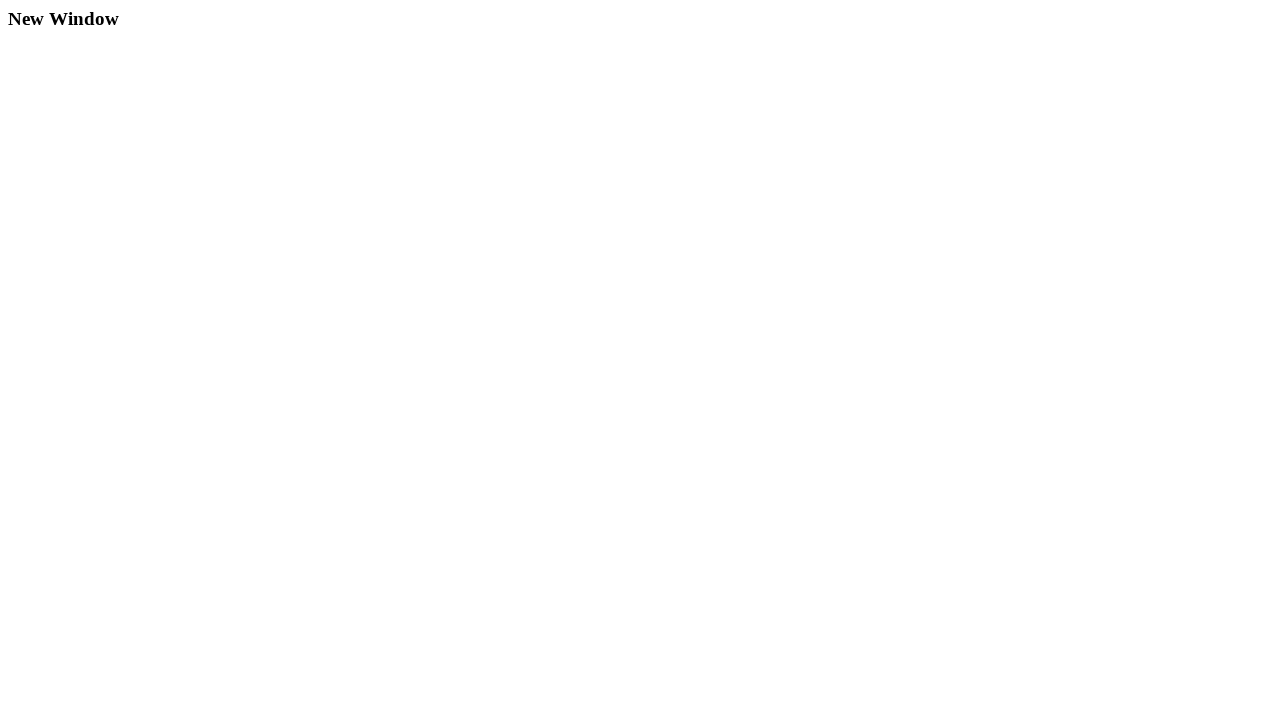

Closed the new window
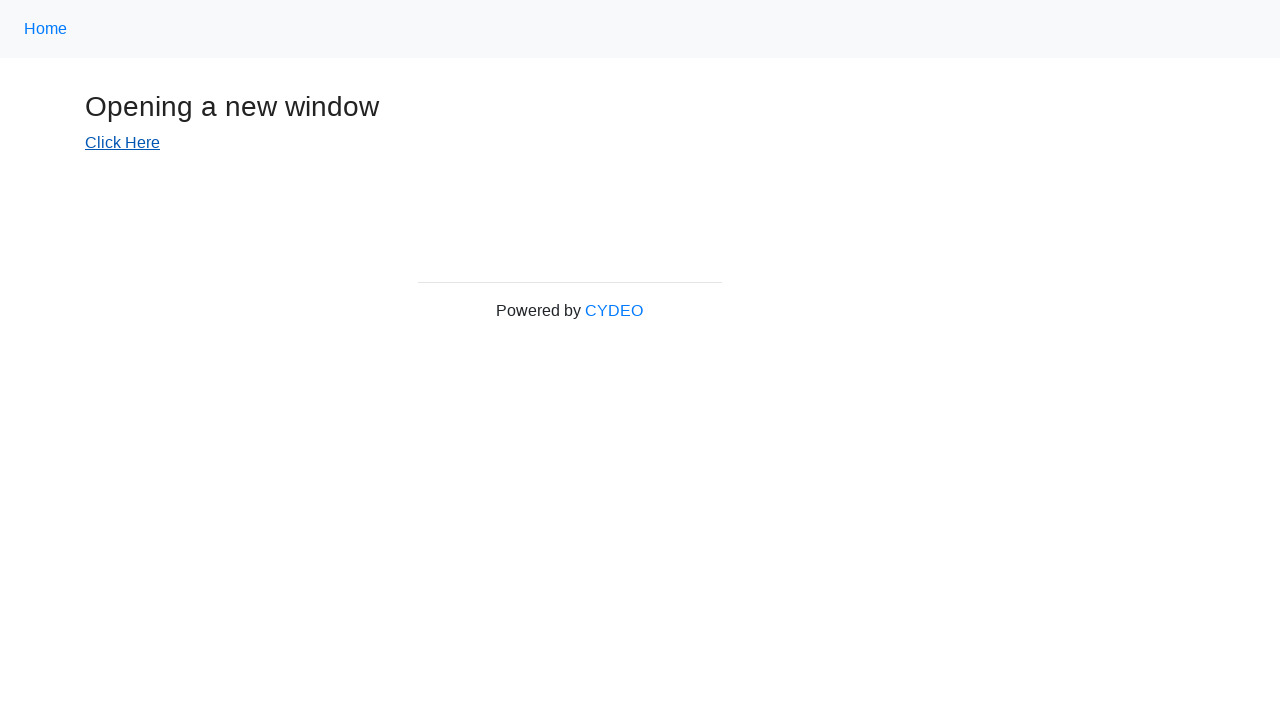

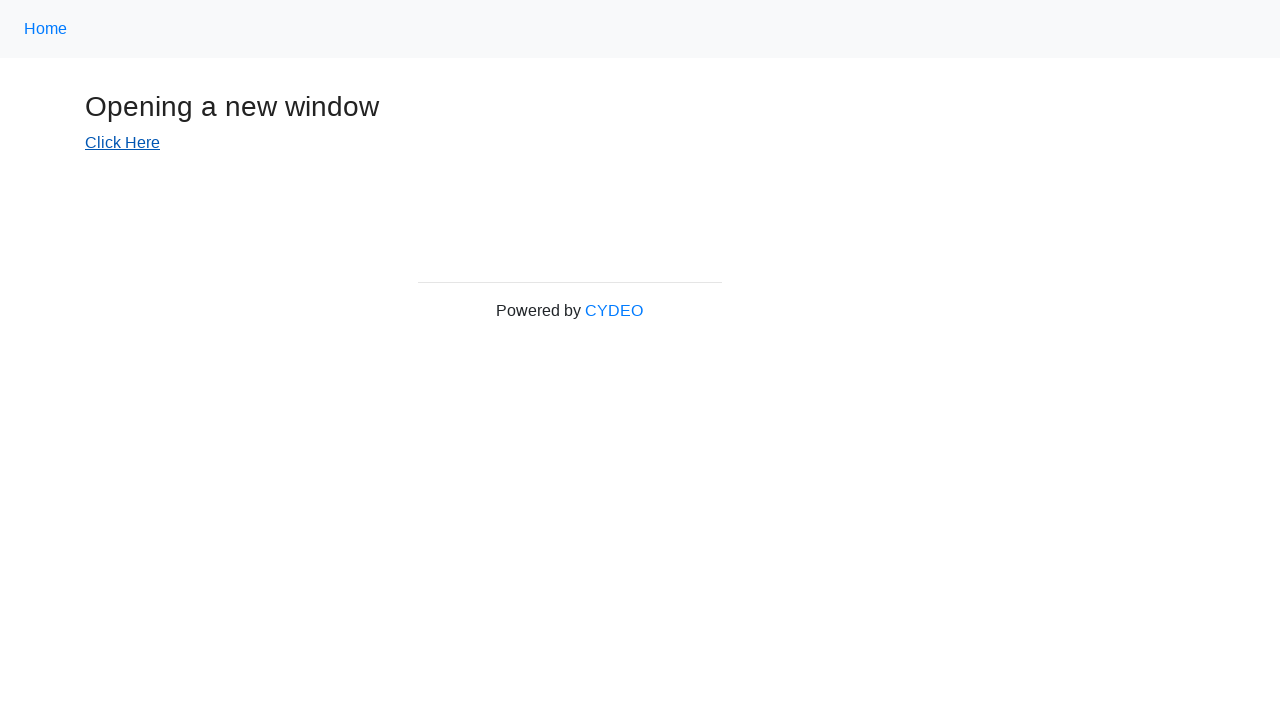